Tests drag and drop functionality within an iframe by dragging an element and dropping it onto a target element

Starting URL: https://jqueryui.com/droppable/

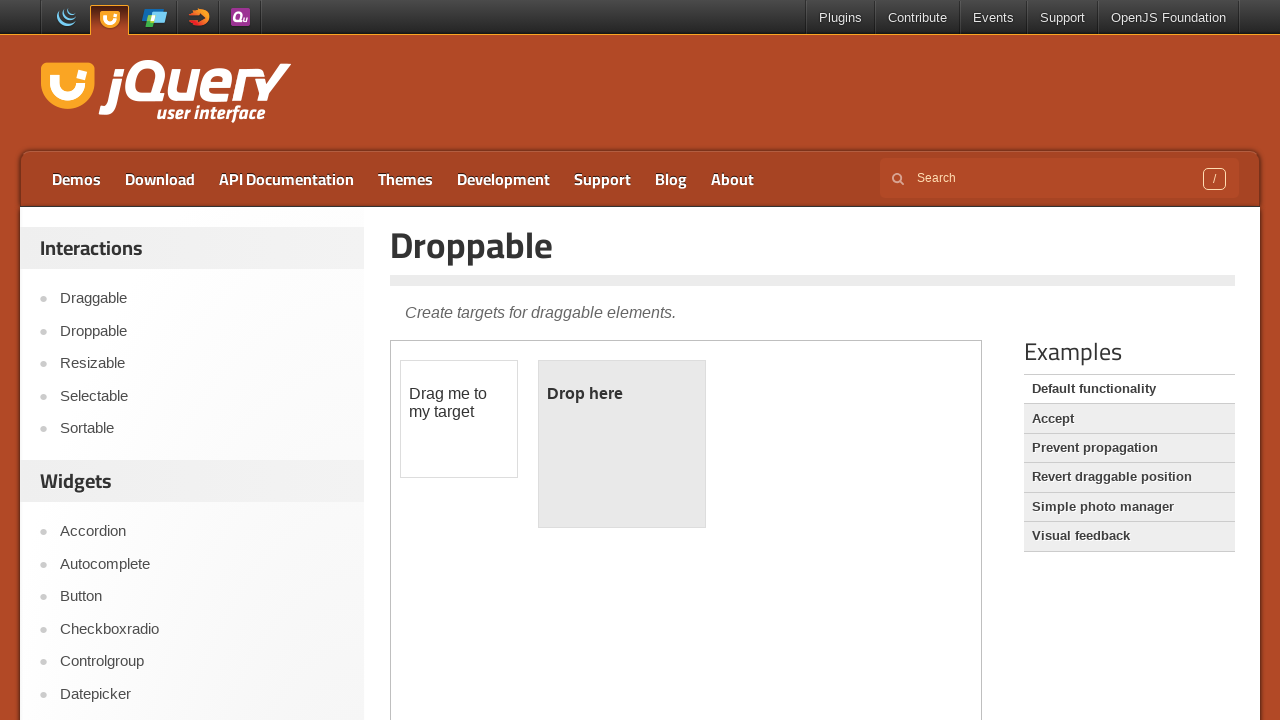

Located iframe containing drag and drop demo
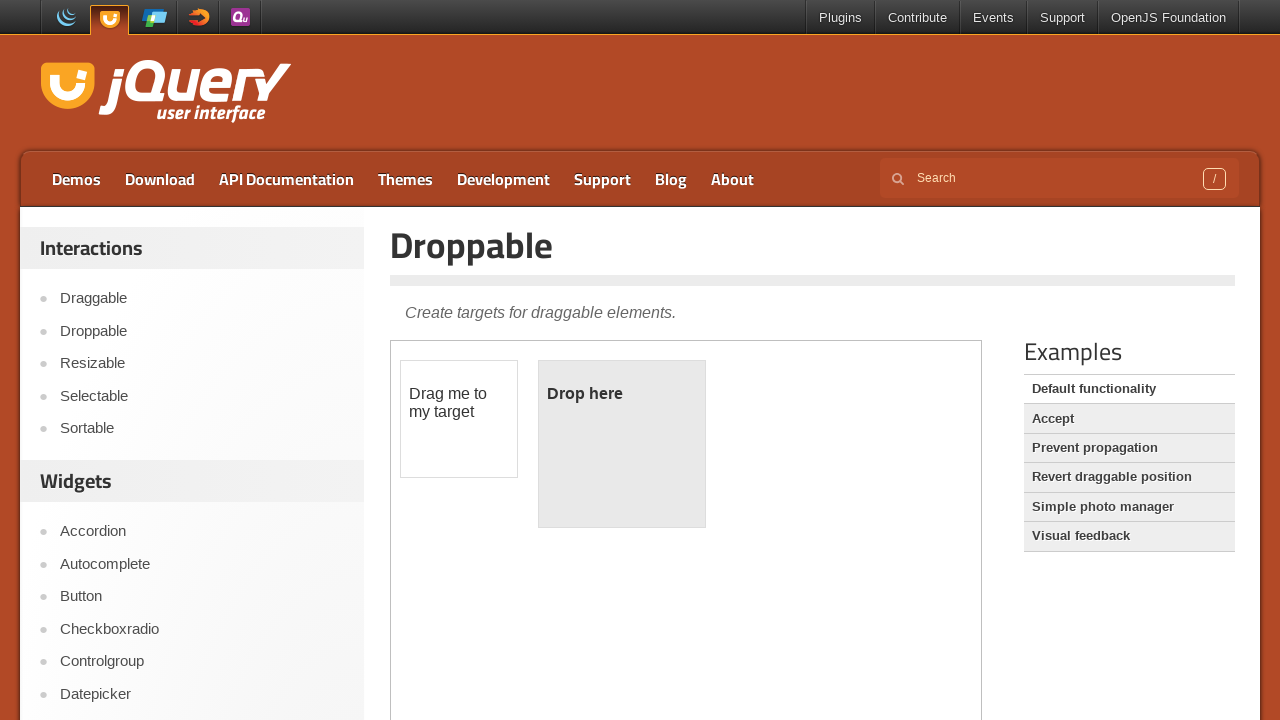

Located draggable element within iframe
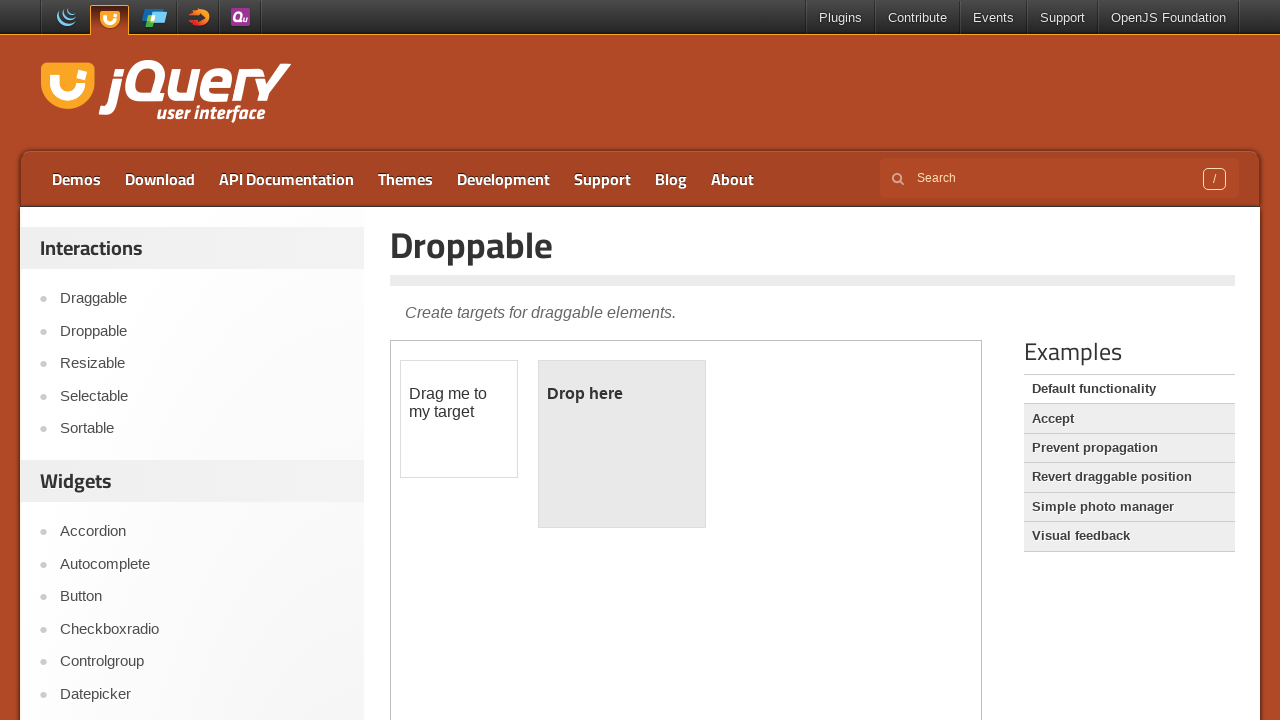

Located droppable target element within iframe
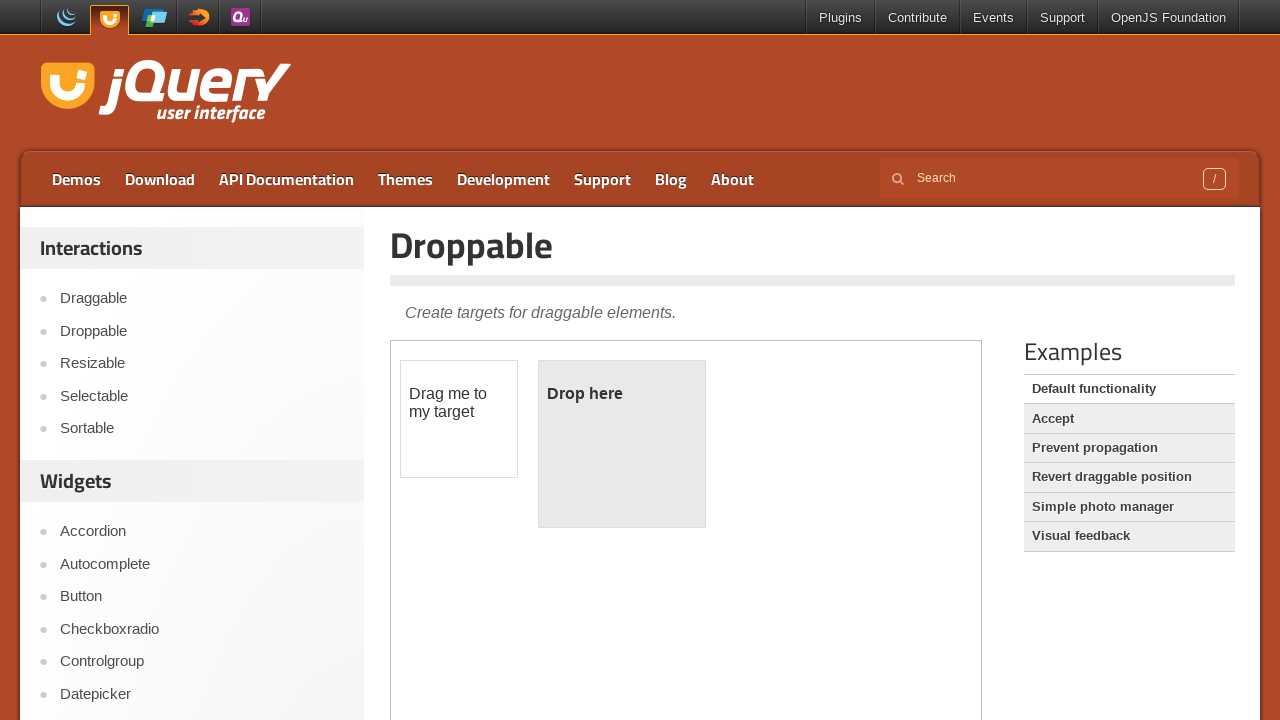

Dragged draggable element and dropped it onto target element at (622, 444)
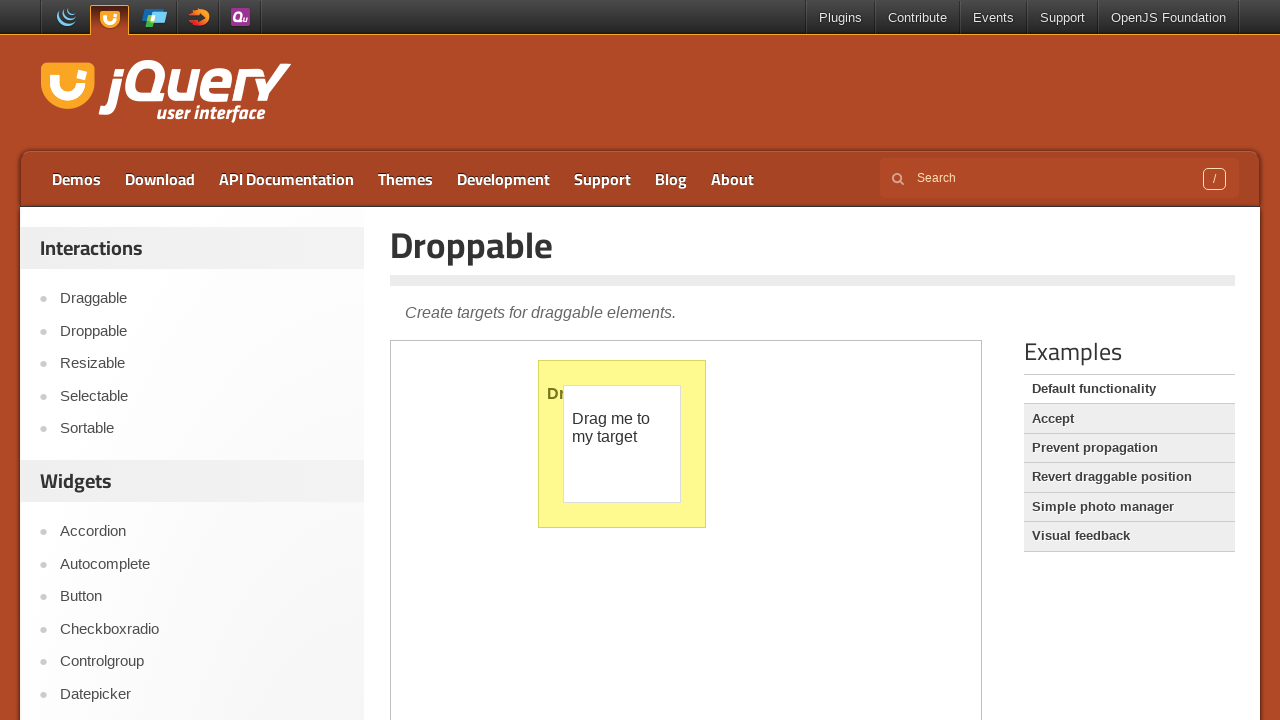

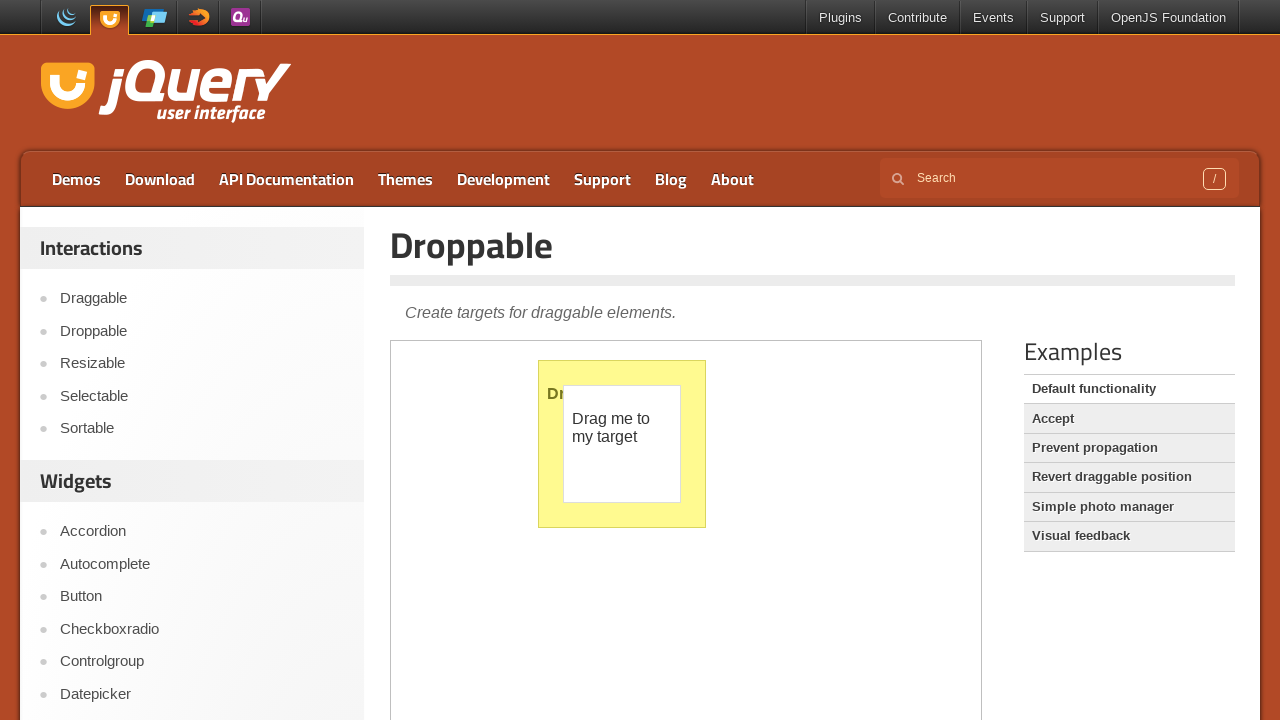